Navigates to Google Trends homepage and maximizes the browser window

Starting URL: https://trends.google.com

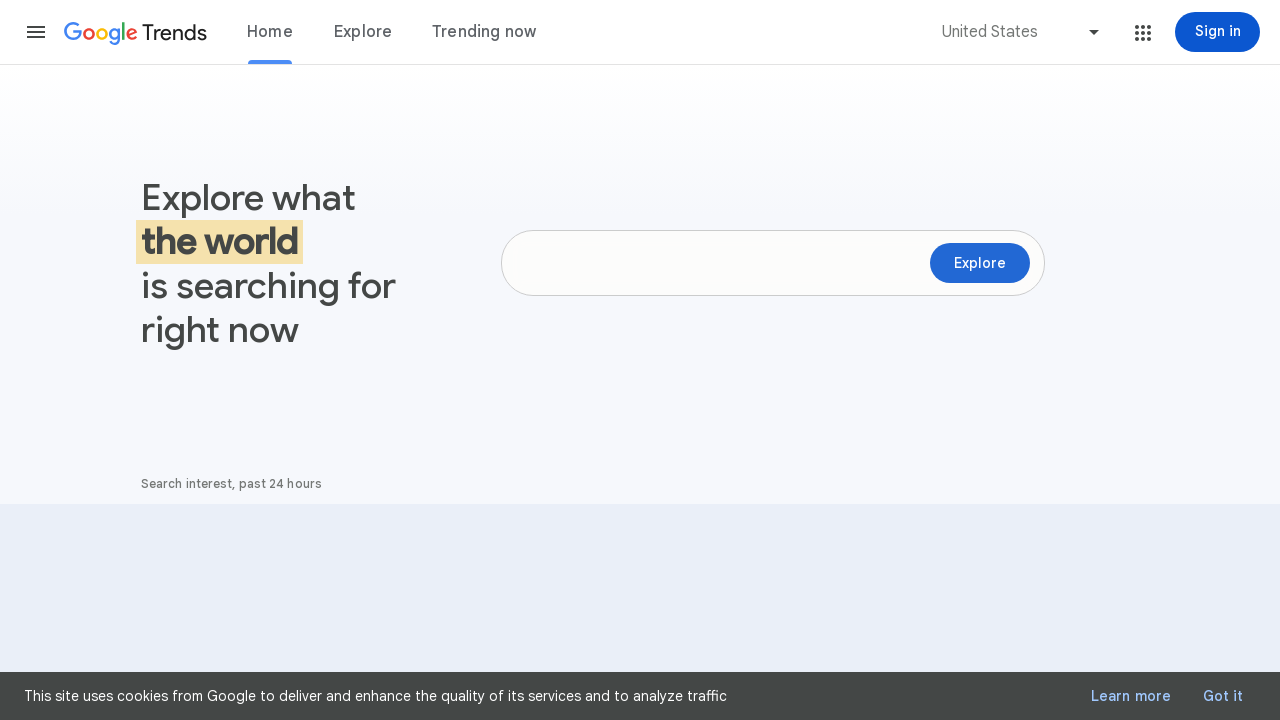

Navigated to Google Trends homepage
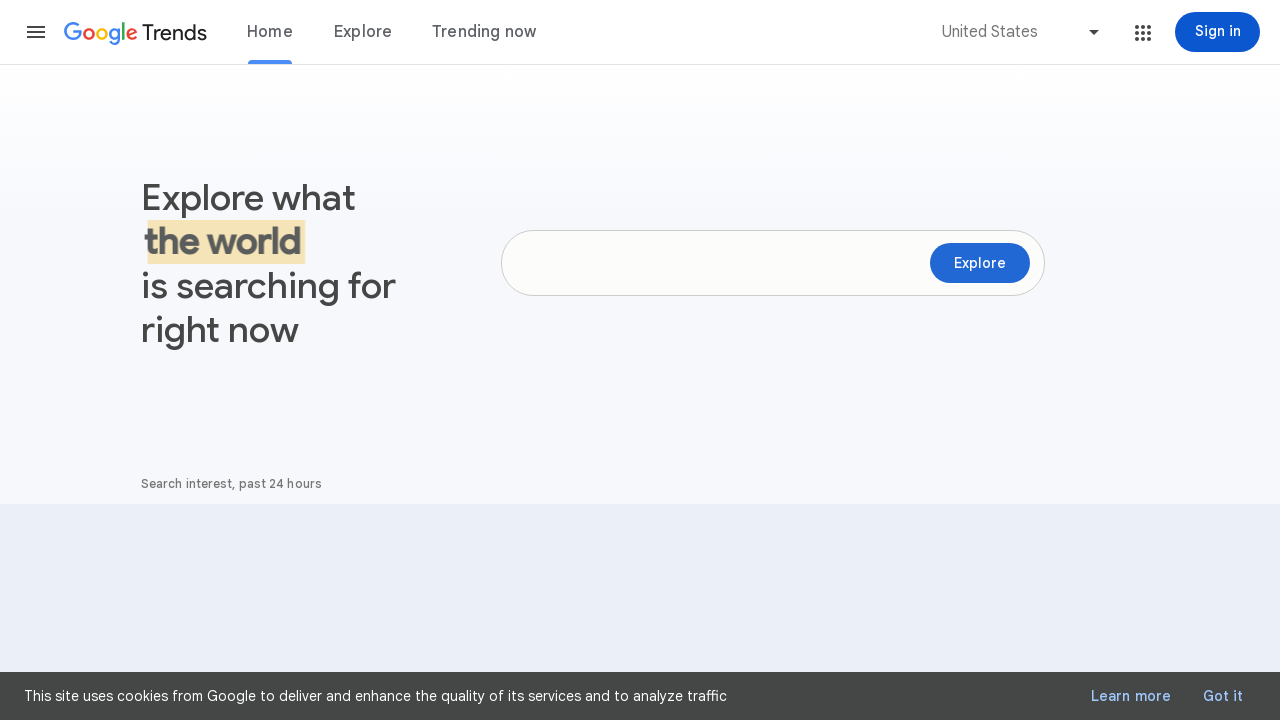

Maximized browser window to 1920x1080
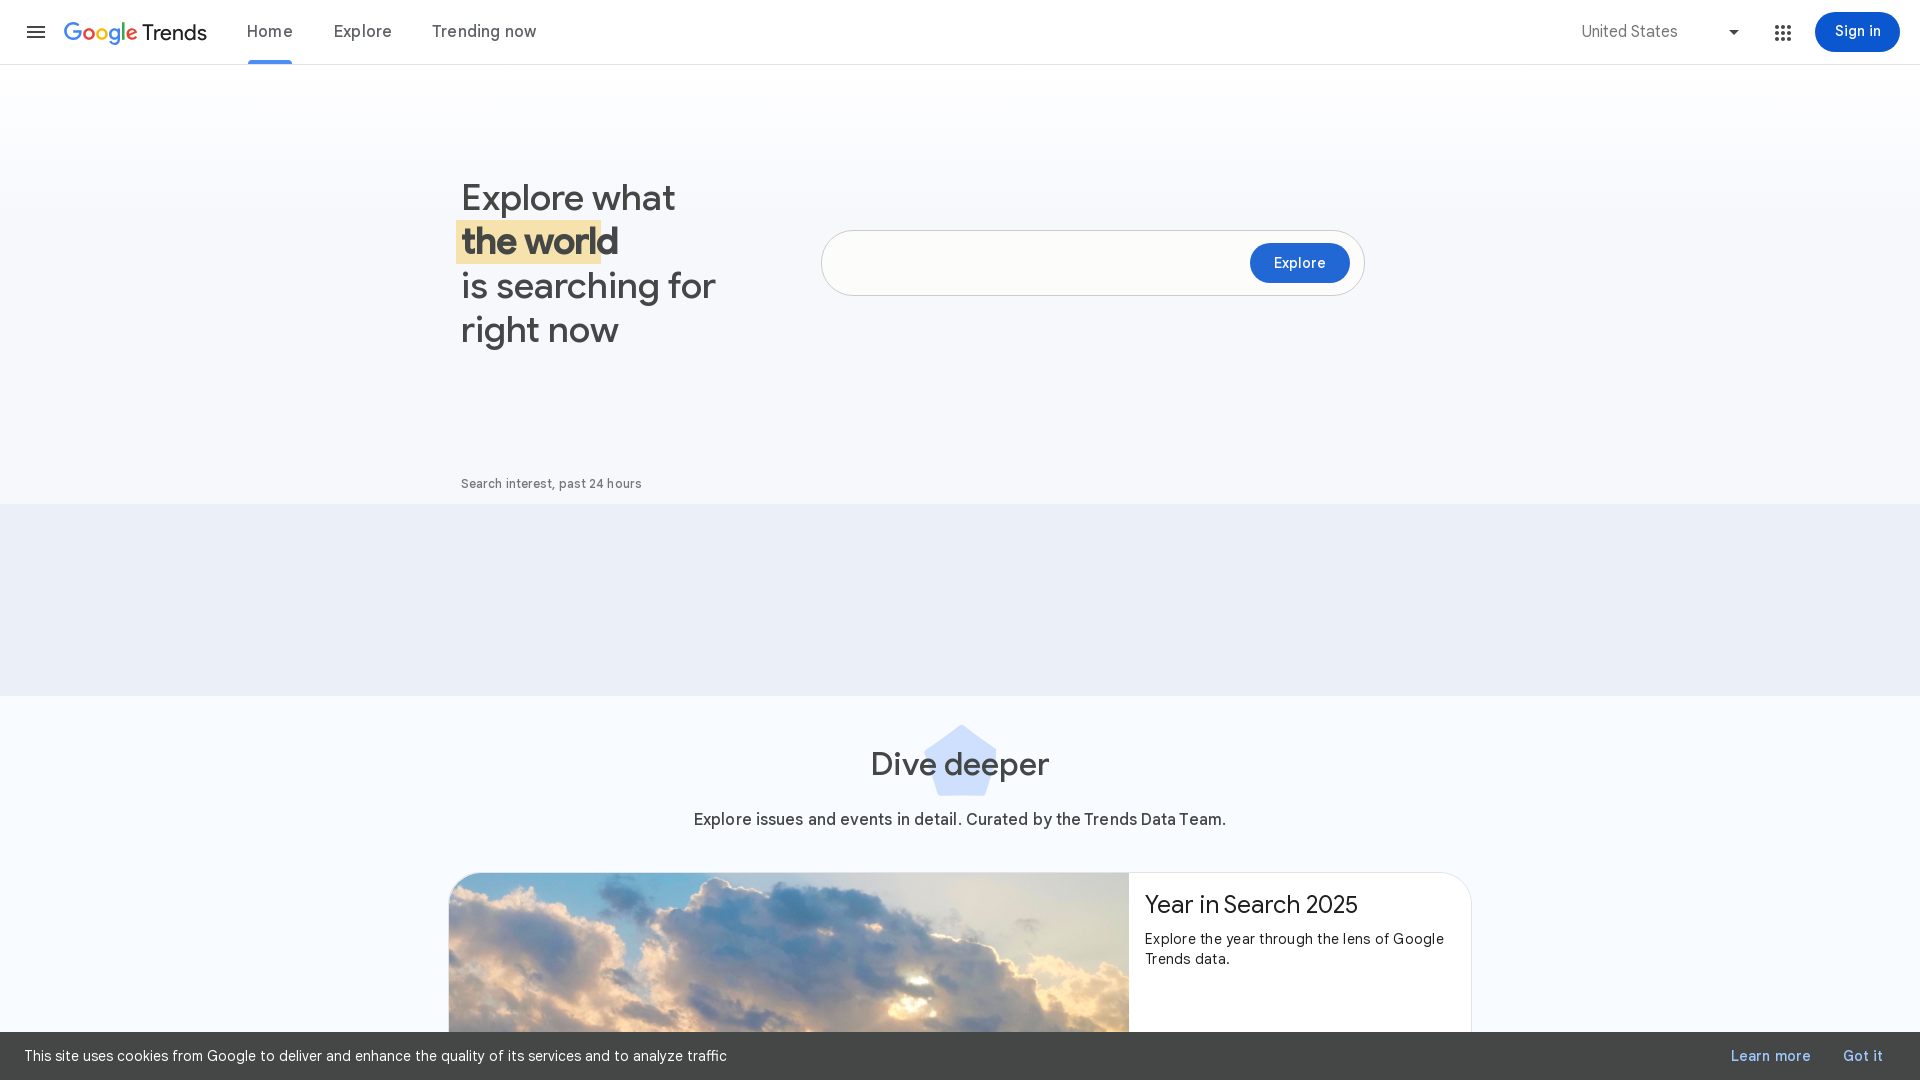

Page fully loaded - network idle state reached
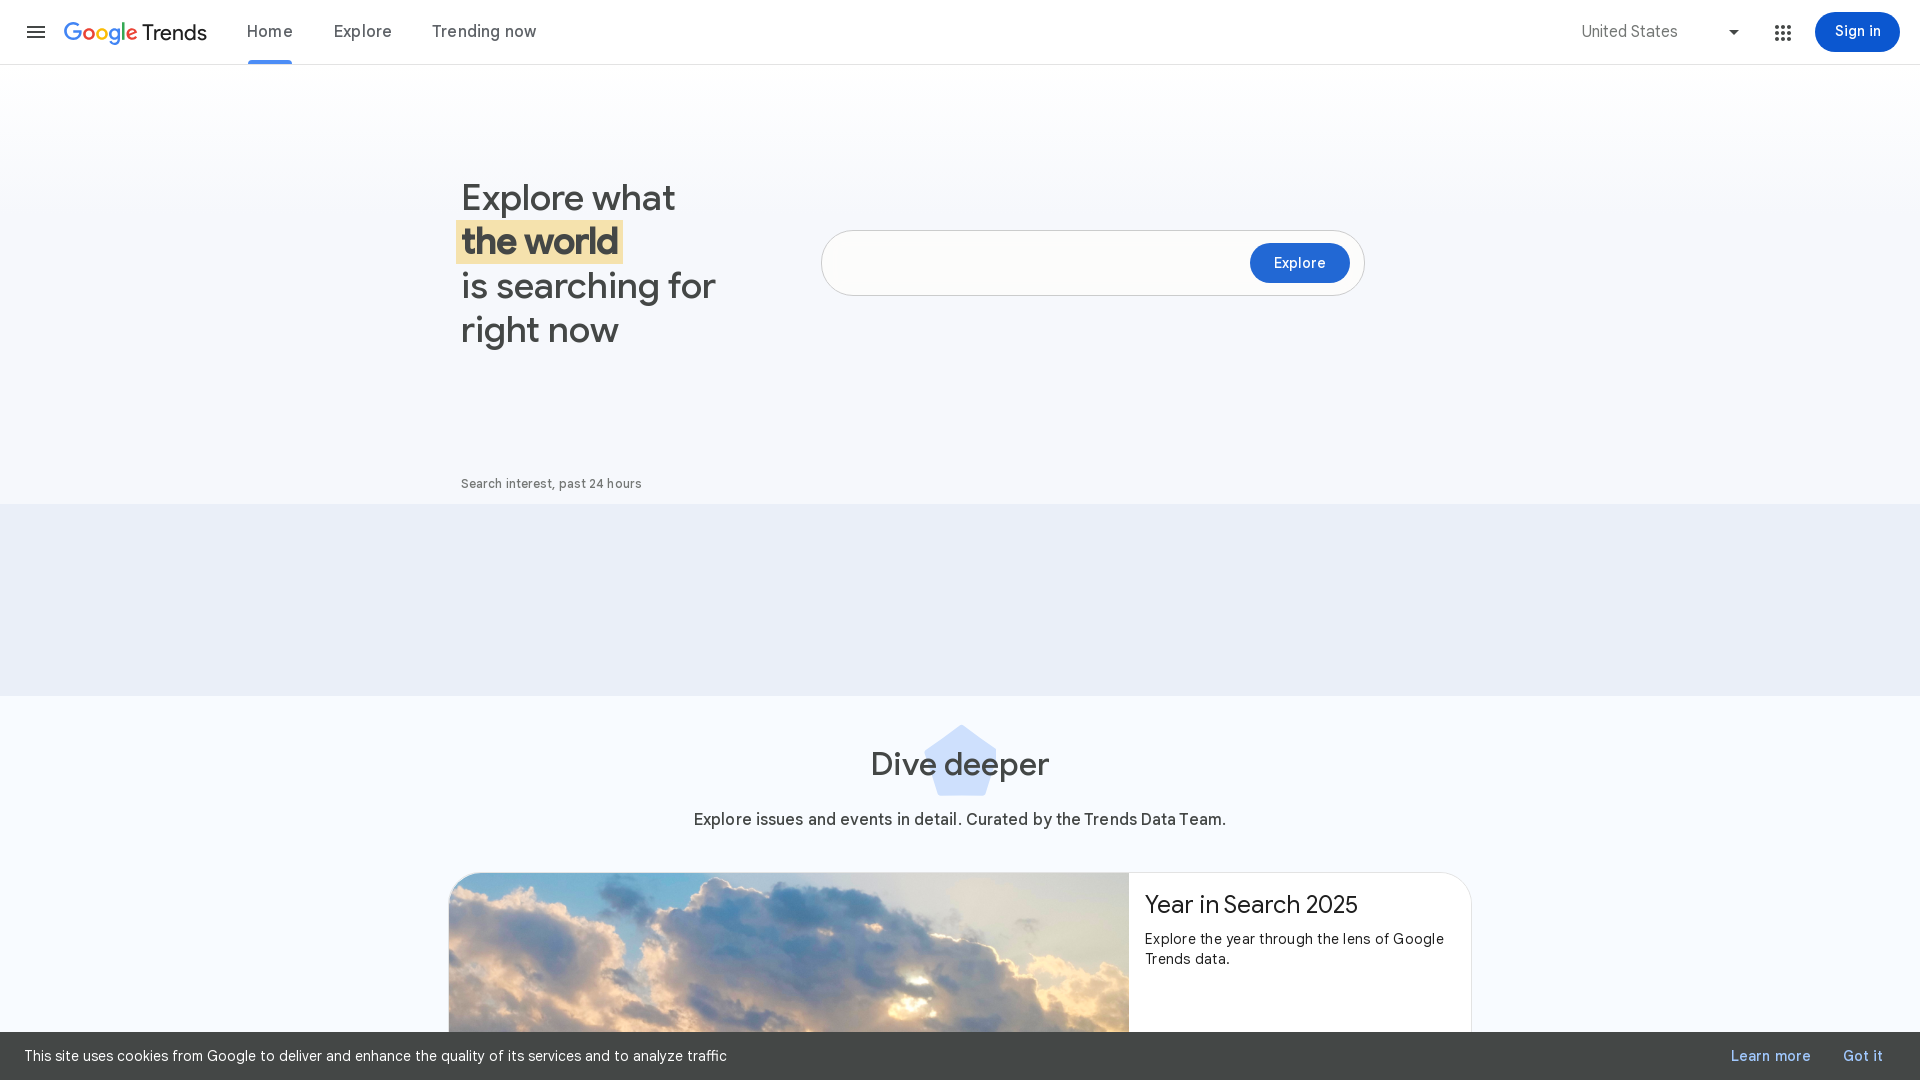

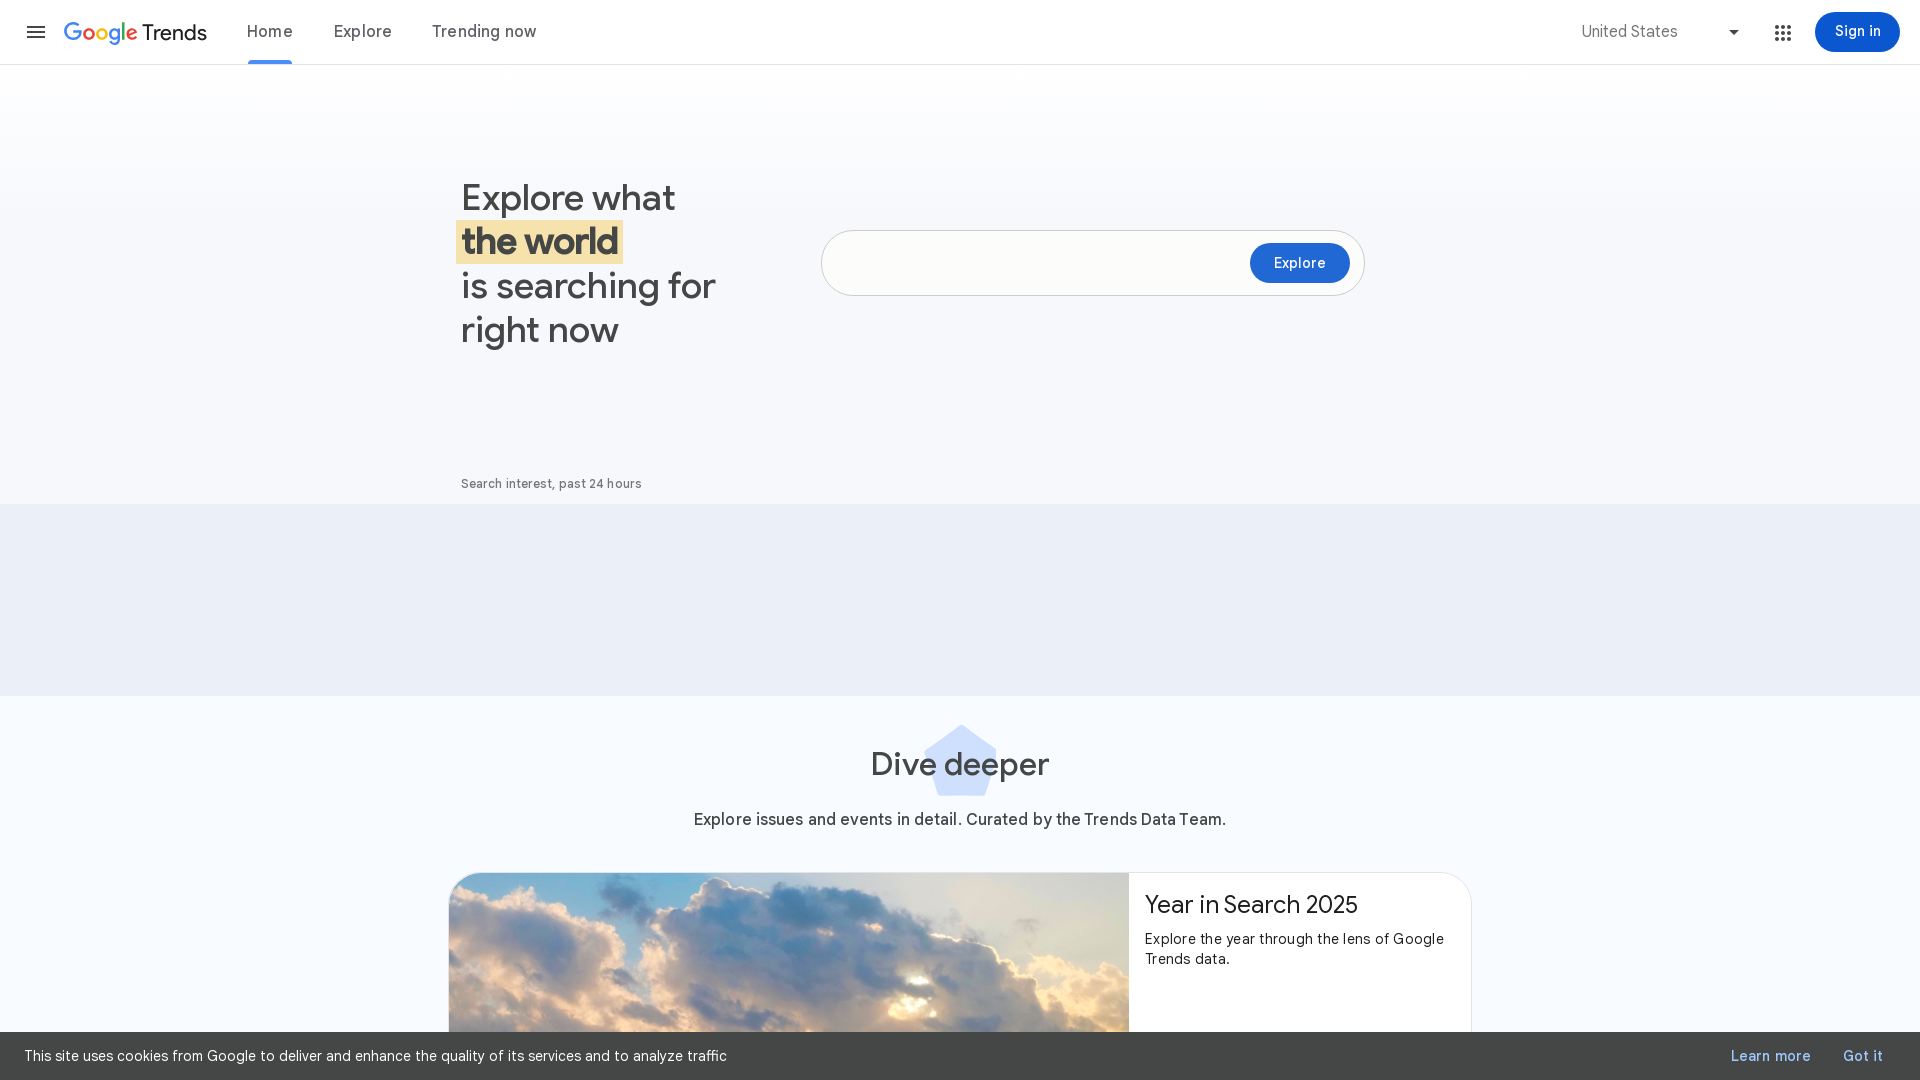